Tests revealing a hidden input element by clicking the reveal button and verifying it becomes an input tag

Starting URL: https://www.selenium.dev/selenium/web/dynamic.html

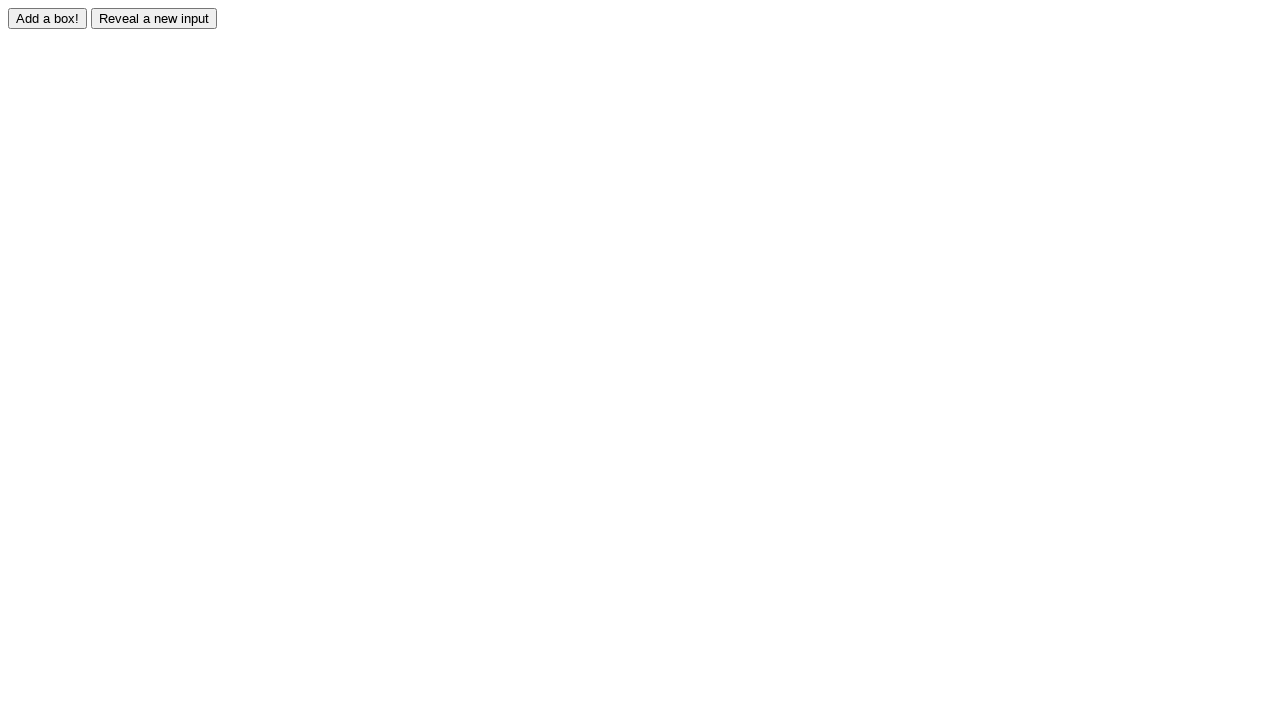

Clicked reveal button to show hidden input at (154, 18) on #reveal
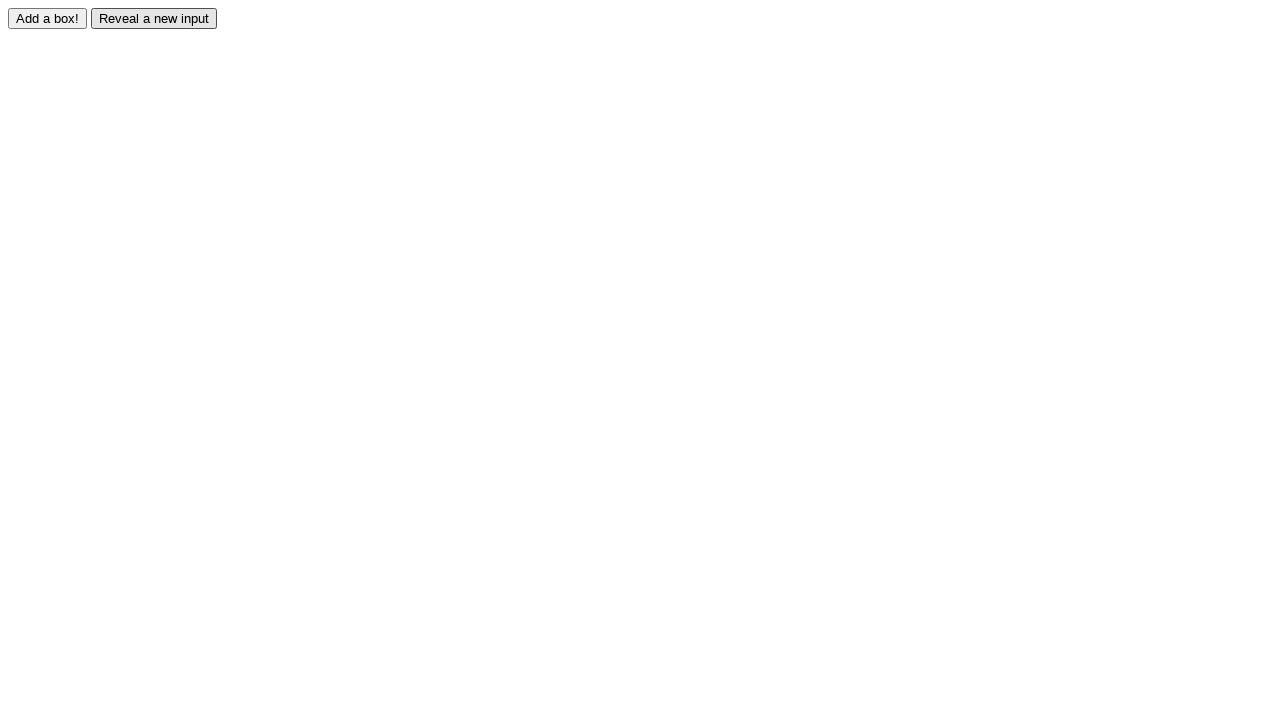

Waited for revealed element to become visible
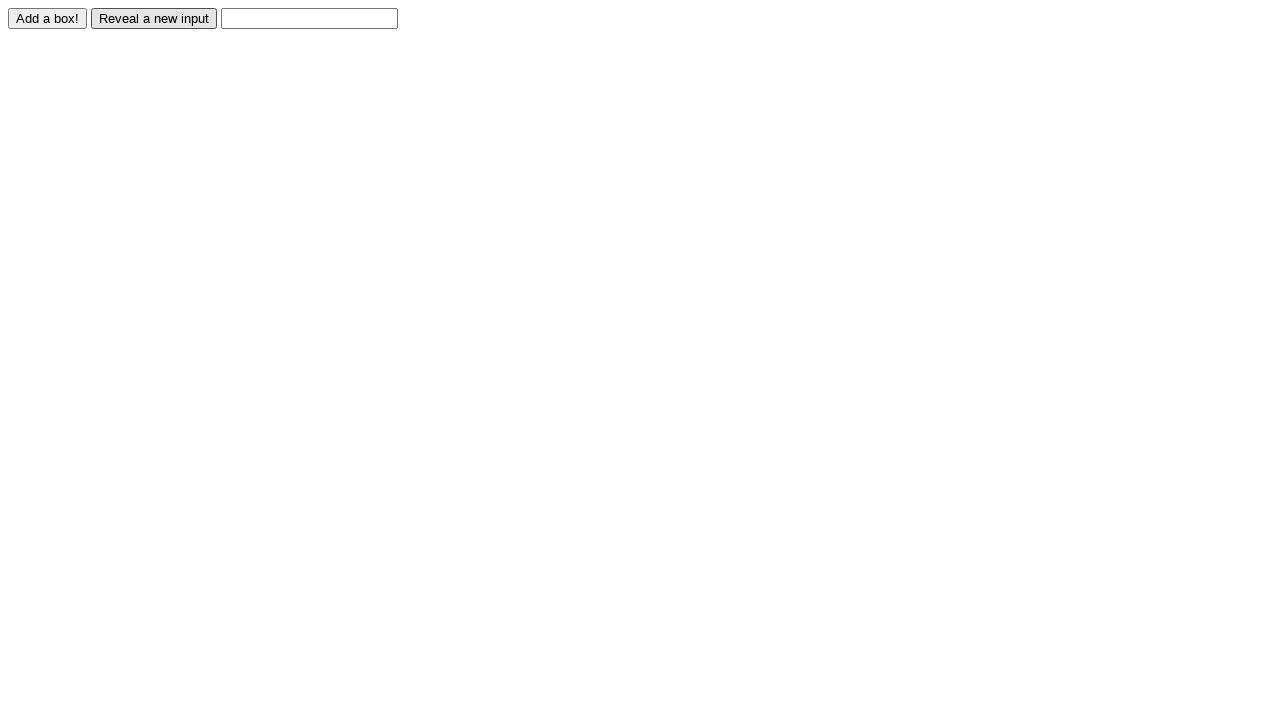

Located the revealed element
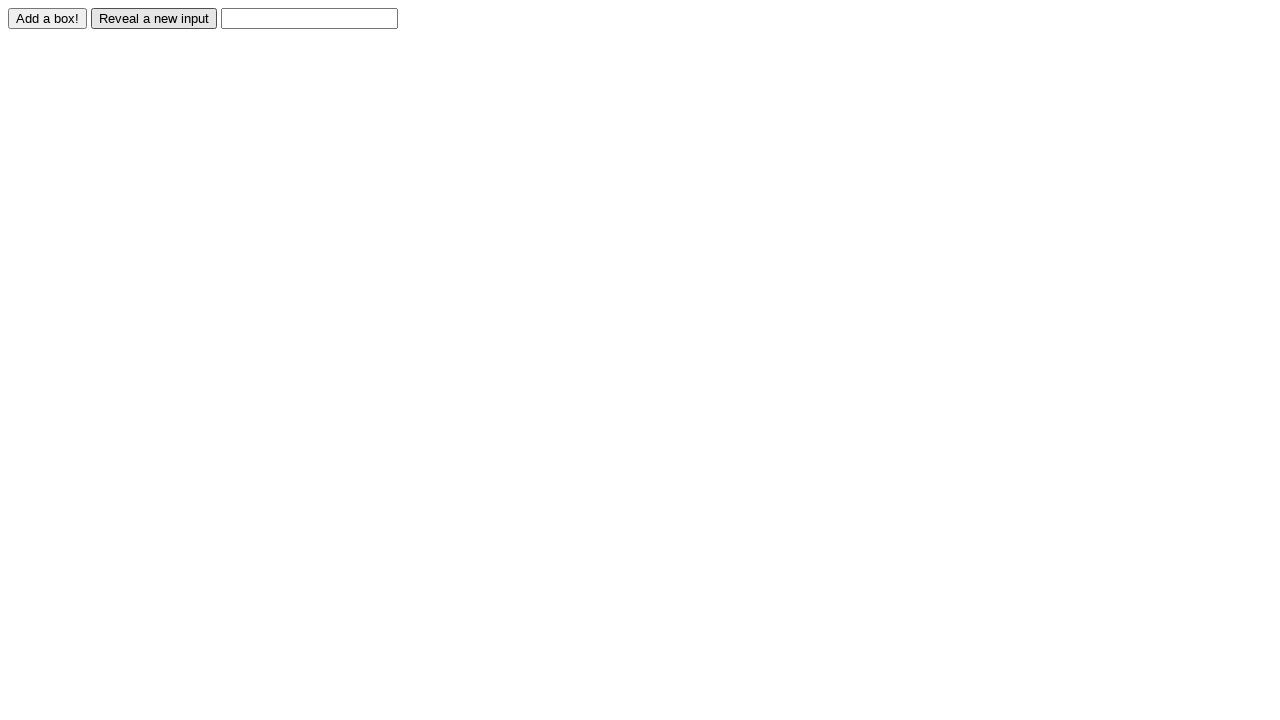

Verified revealed element is an input tag
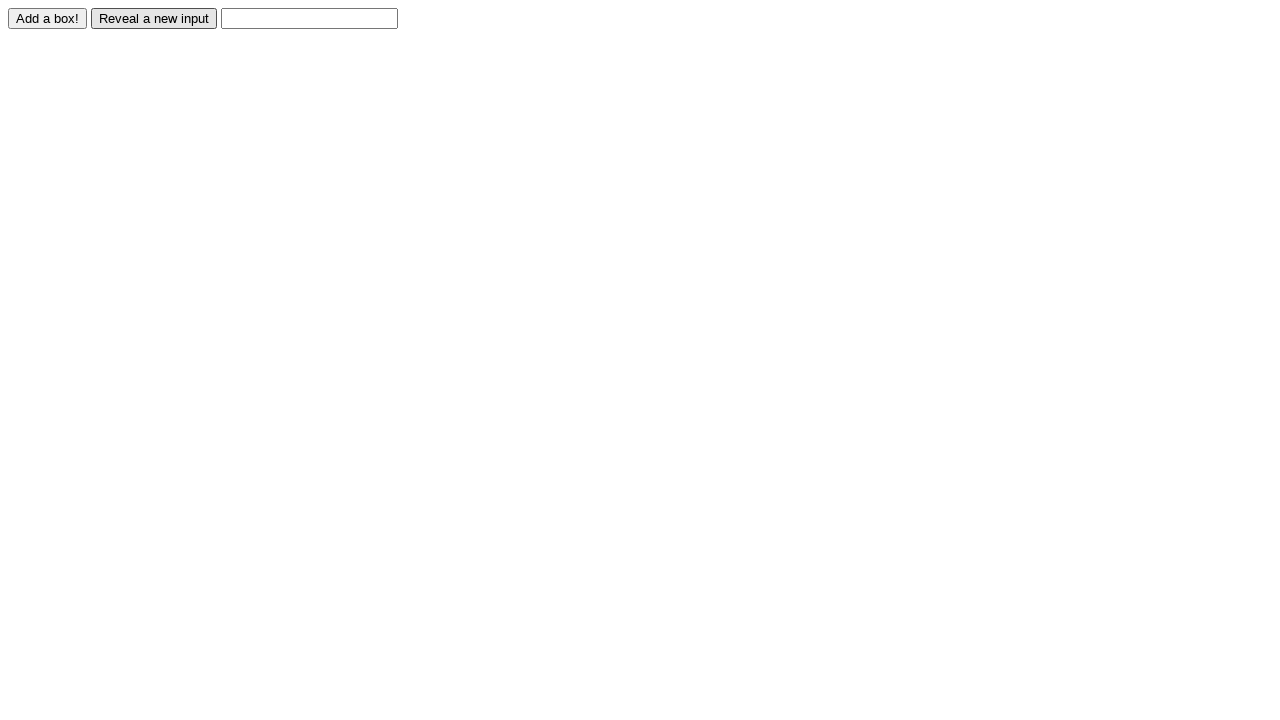

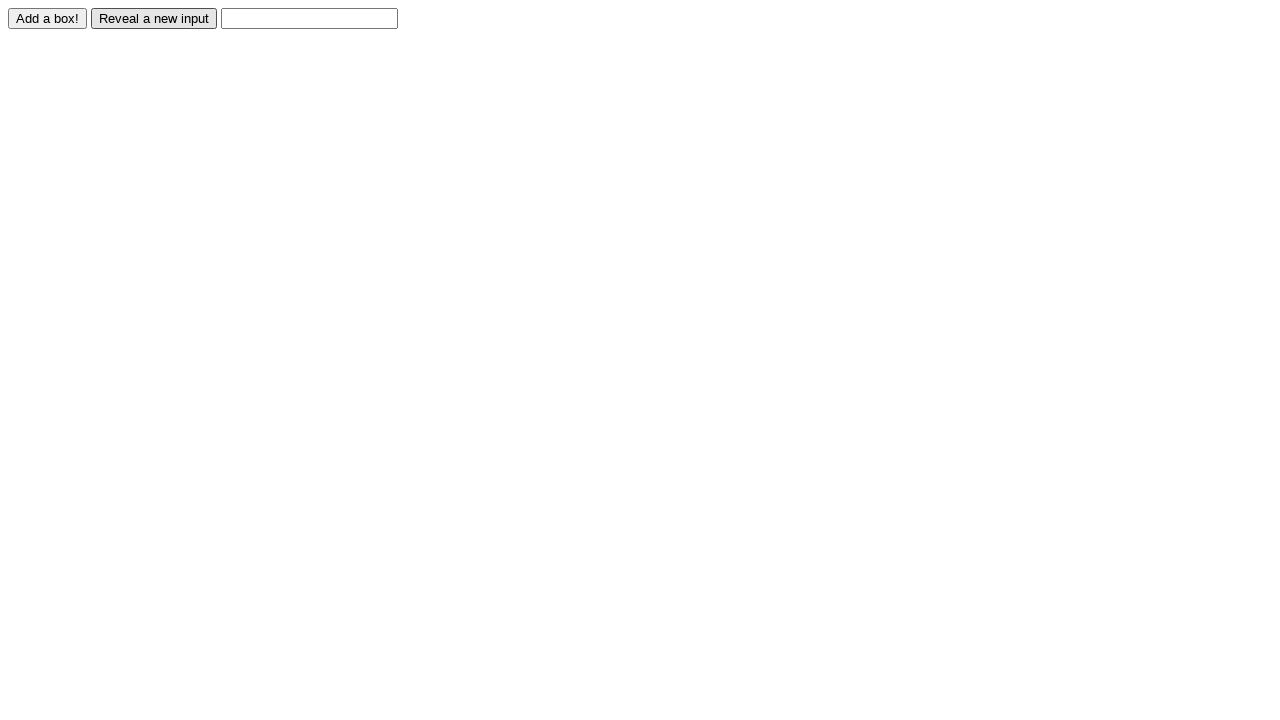